Tests form validation error icons display and clearing functionality by triggering validation errors and then clicking the clear button

Starting URL: https://www.saucedemo.com/

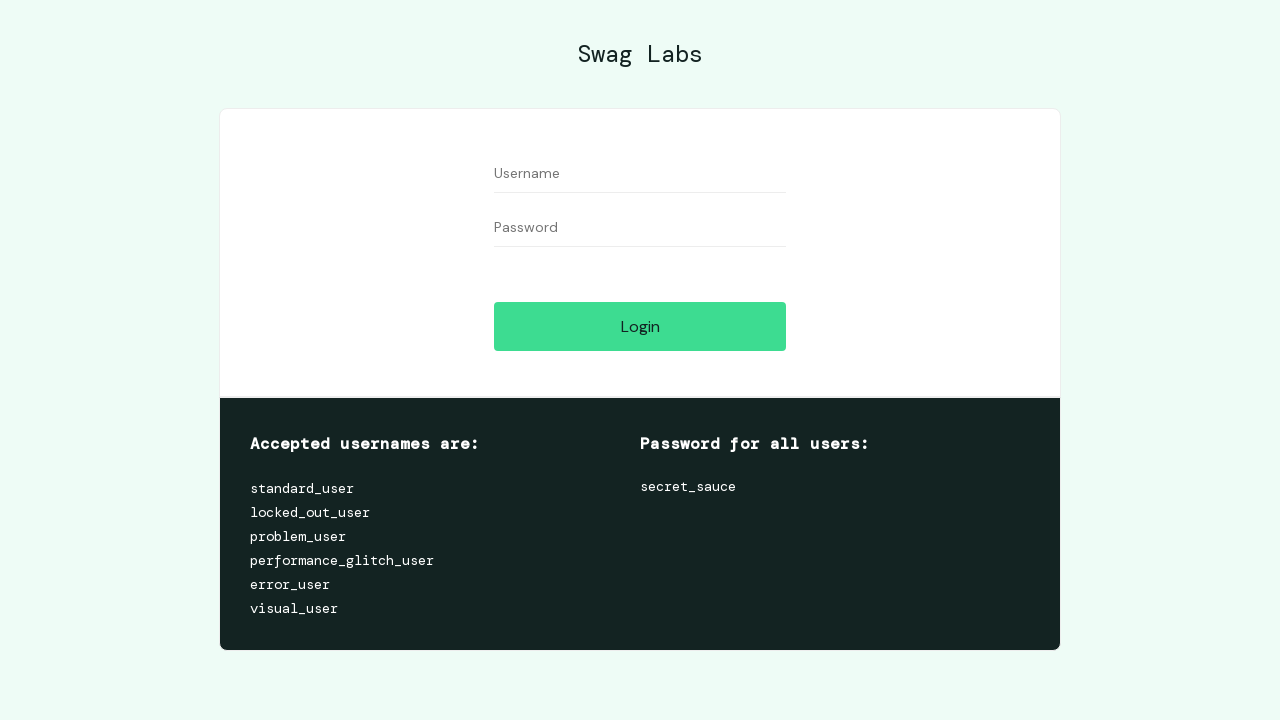

Clicked login button to trigger validation errors at (640, 326) on #login-button
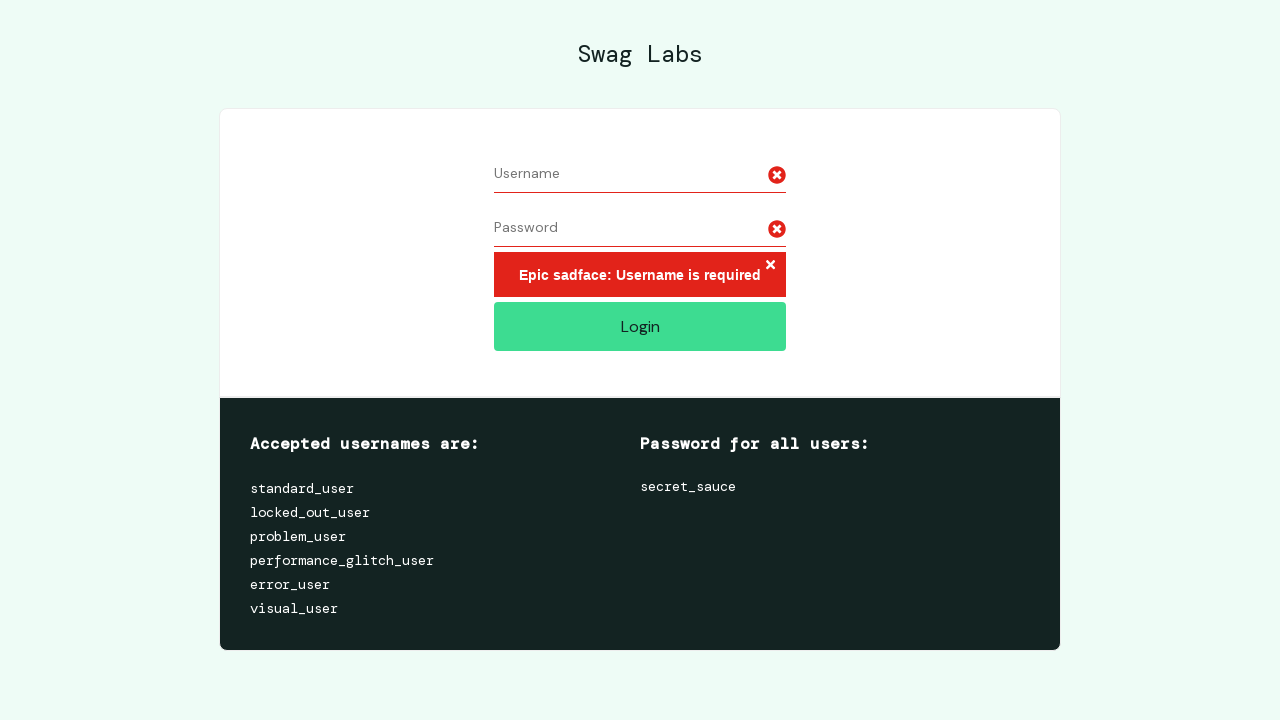

Form validation error message appeared
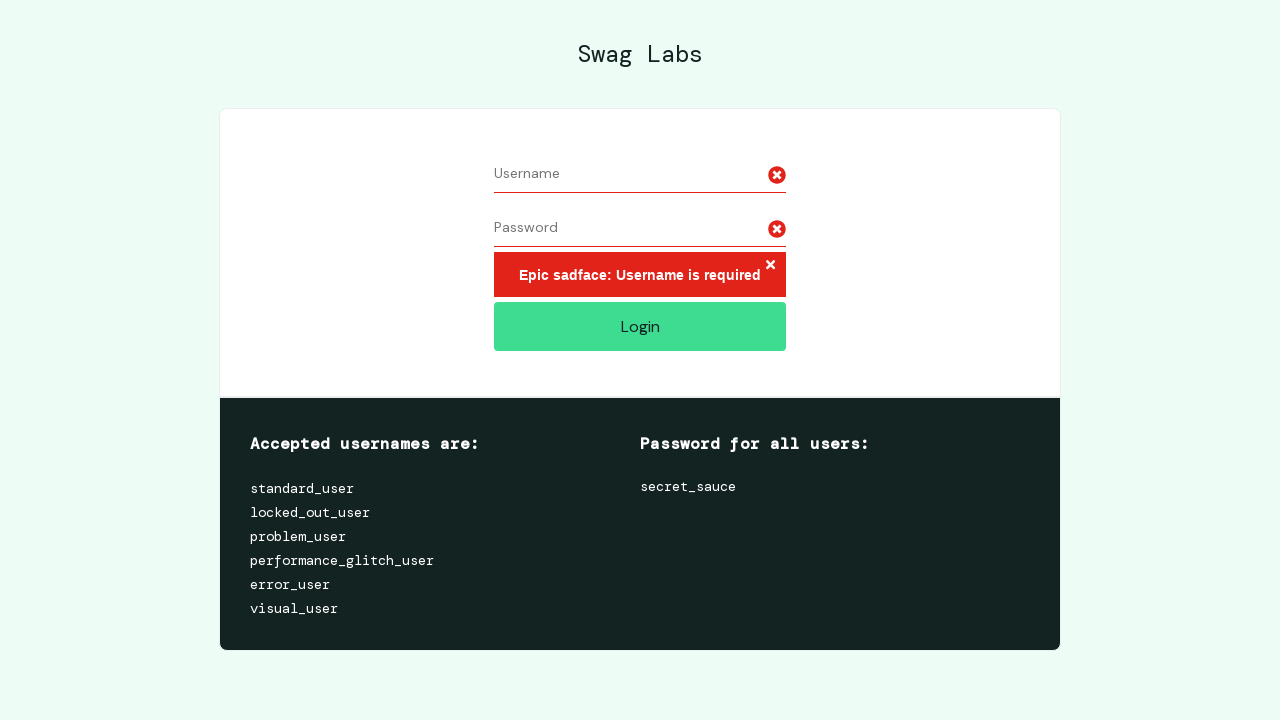

Clicked clear button to dismiss validation error at (770, 266) on xpath=//*[@id='login_button_container']/div/form/div[3]/h3/button
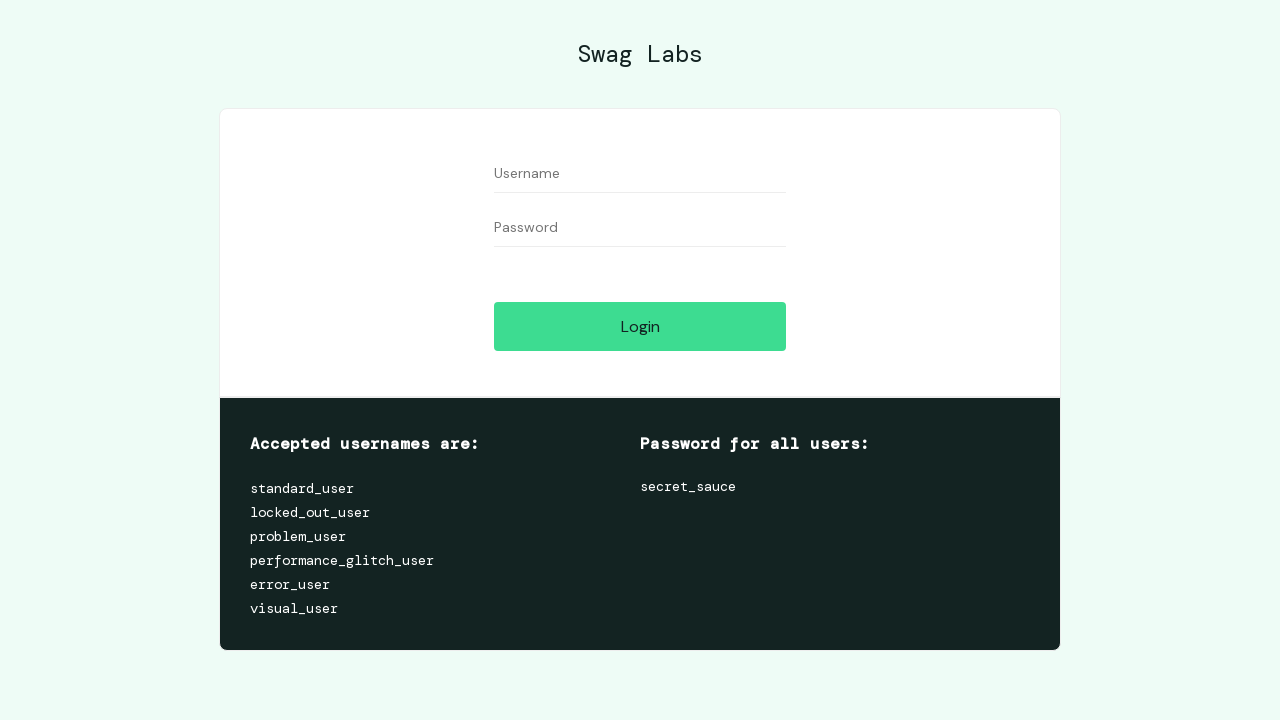

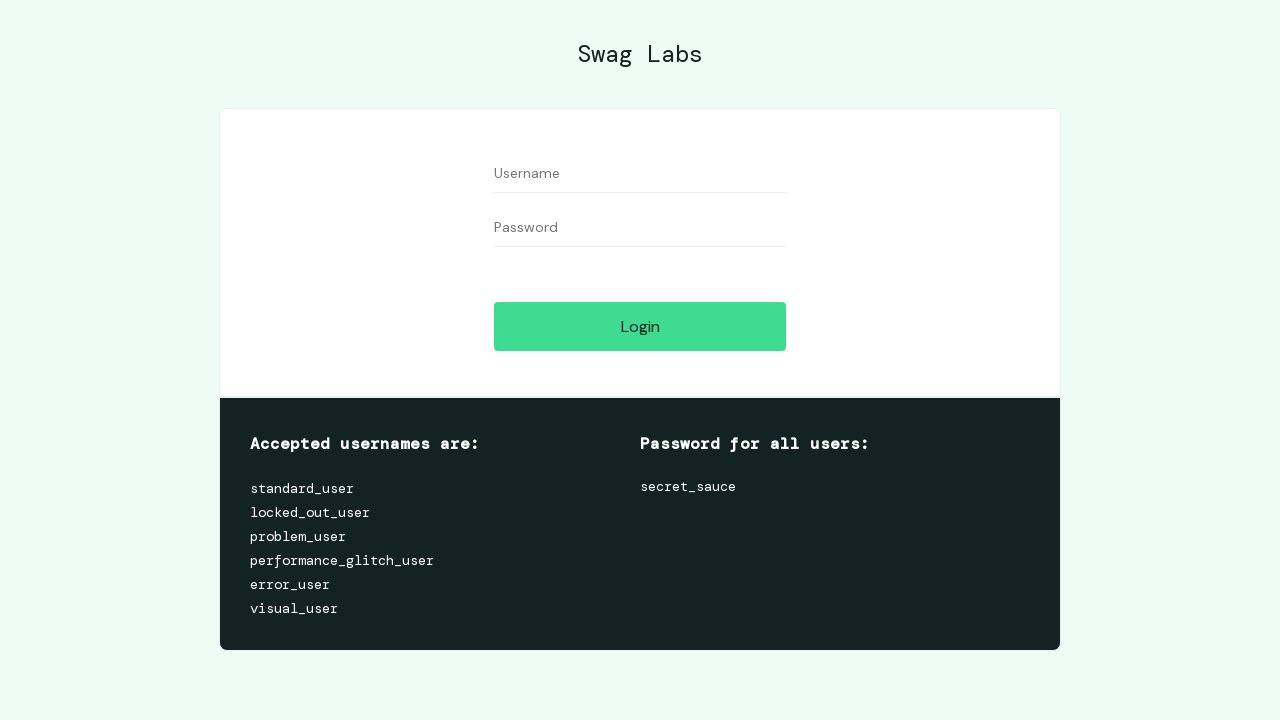